Tests dynamic element appearance by clicking a button and verifying that a paragraph element appears with expected Polish text

Starting URL: https://testeroprogramowania.github.io/selenium/wait2.html

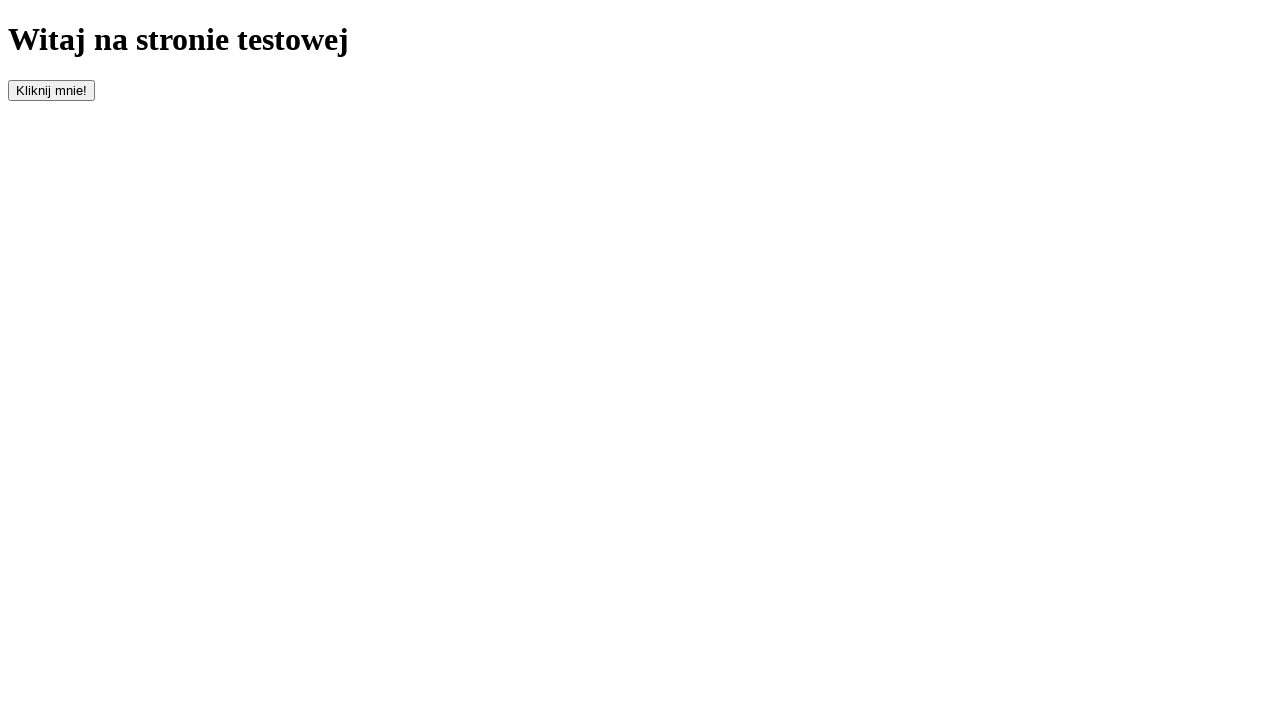

Clicked button with id 'clickOnMe' to trigger dynamic element appearance at (52, 90) on #clickOnMe
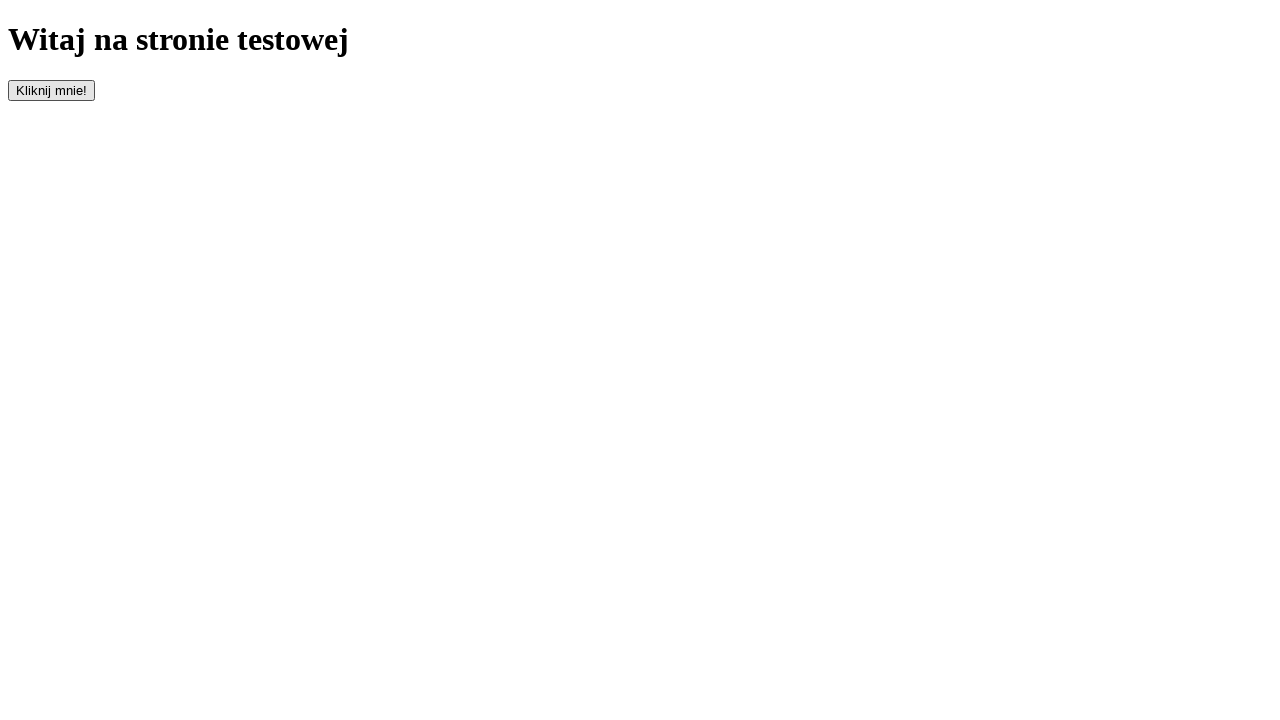

Waited for paragraph element to appear
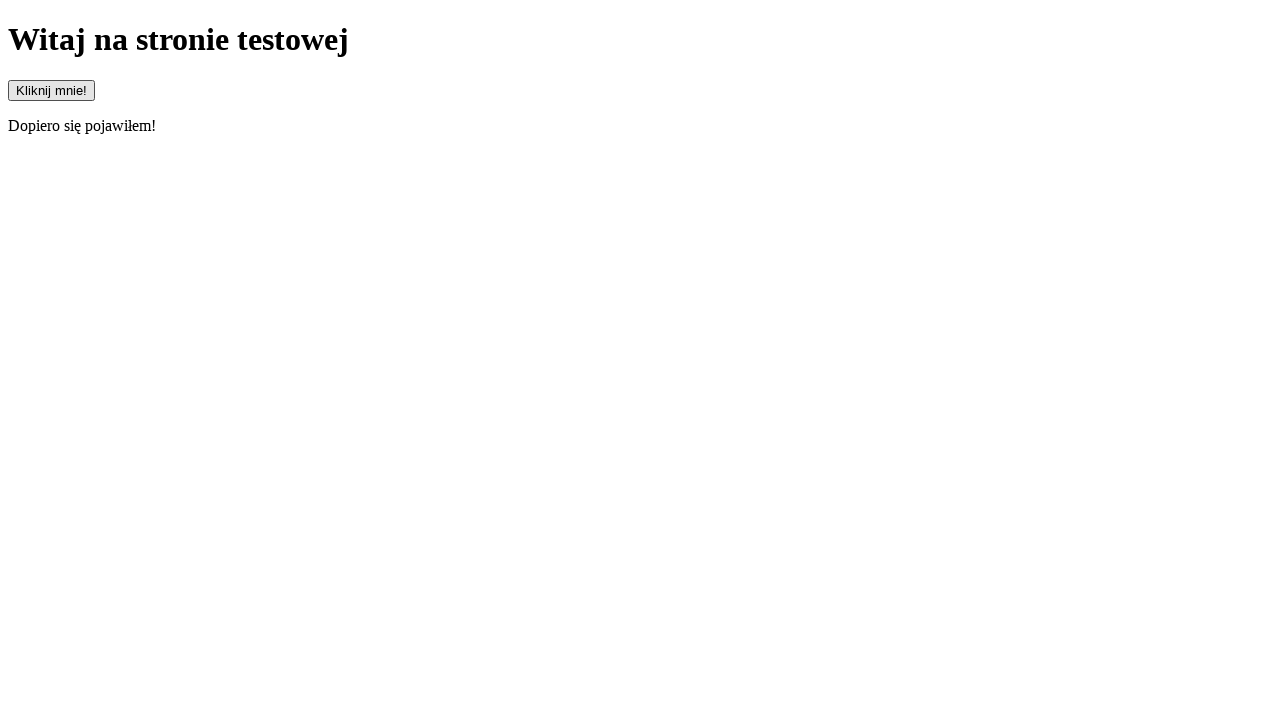

Retrieved paragraph text content
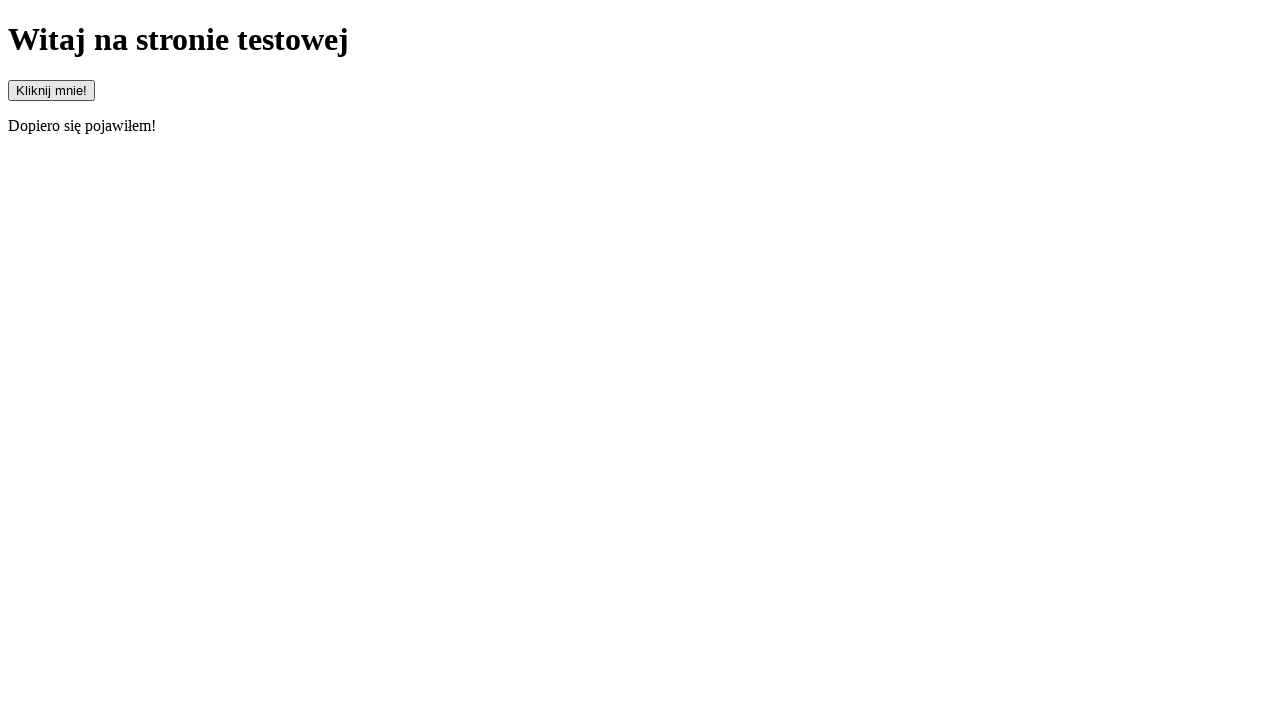

Verified paragraph contains expected Polish text 'Dopiero się pojawiłem!'
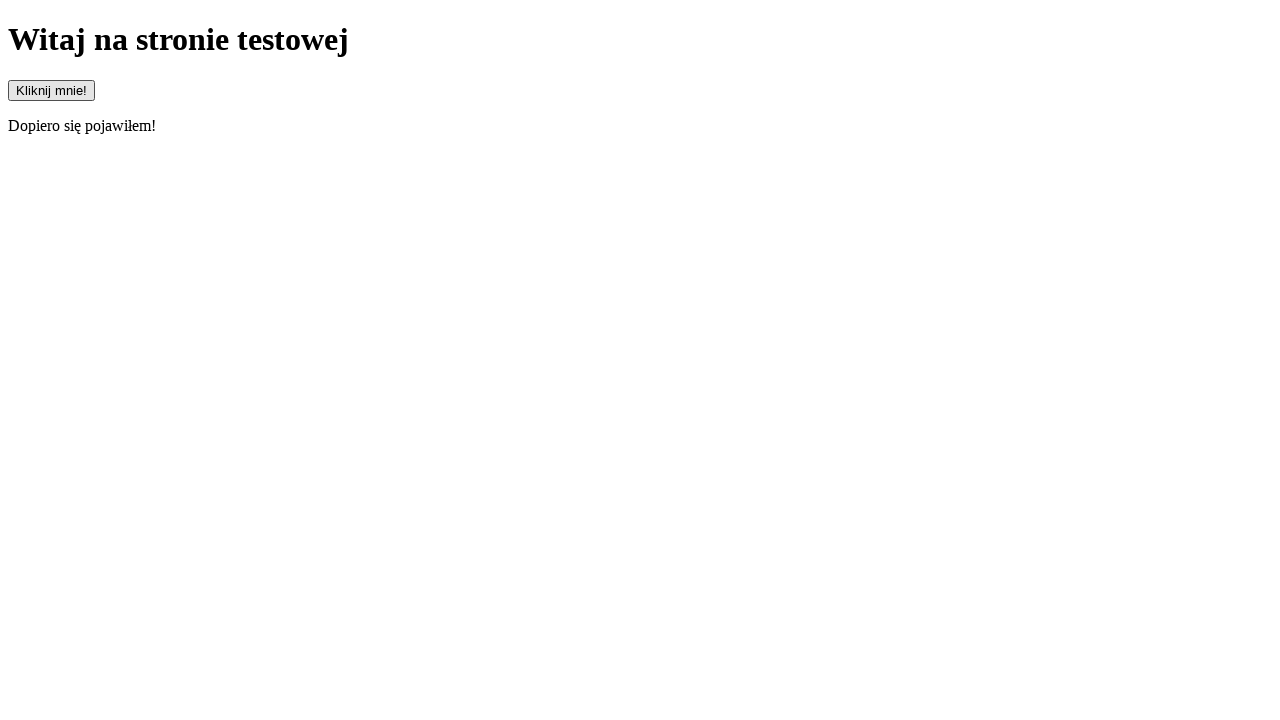

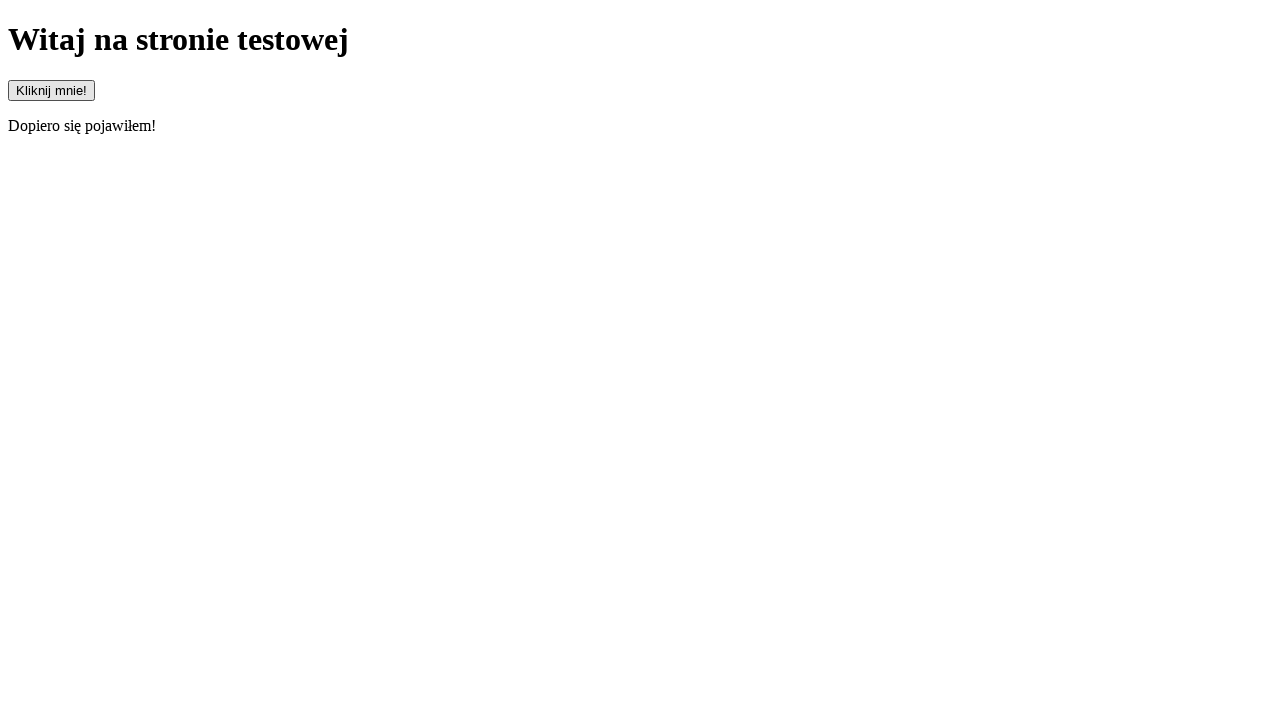